Tests mouse hover functionality by hovering over an image element

Starting URL: https://webflow.com/made-in-webflow/mouse-hover

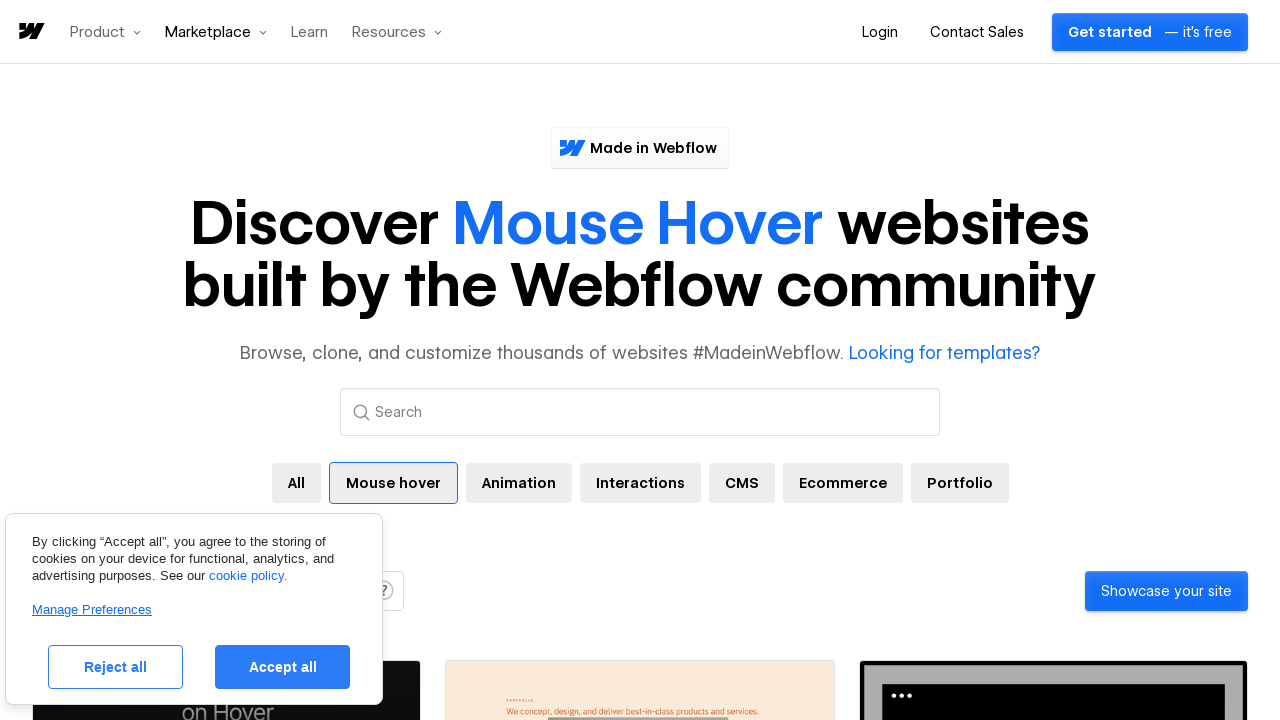

Located the magnetic image hover element
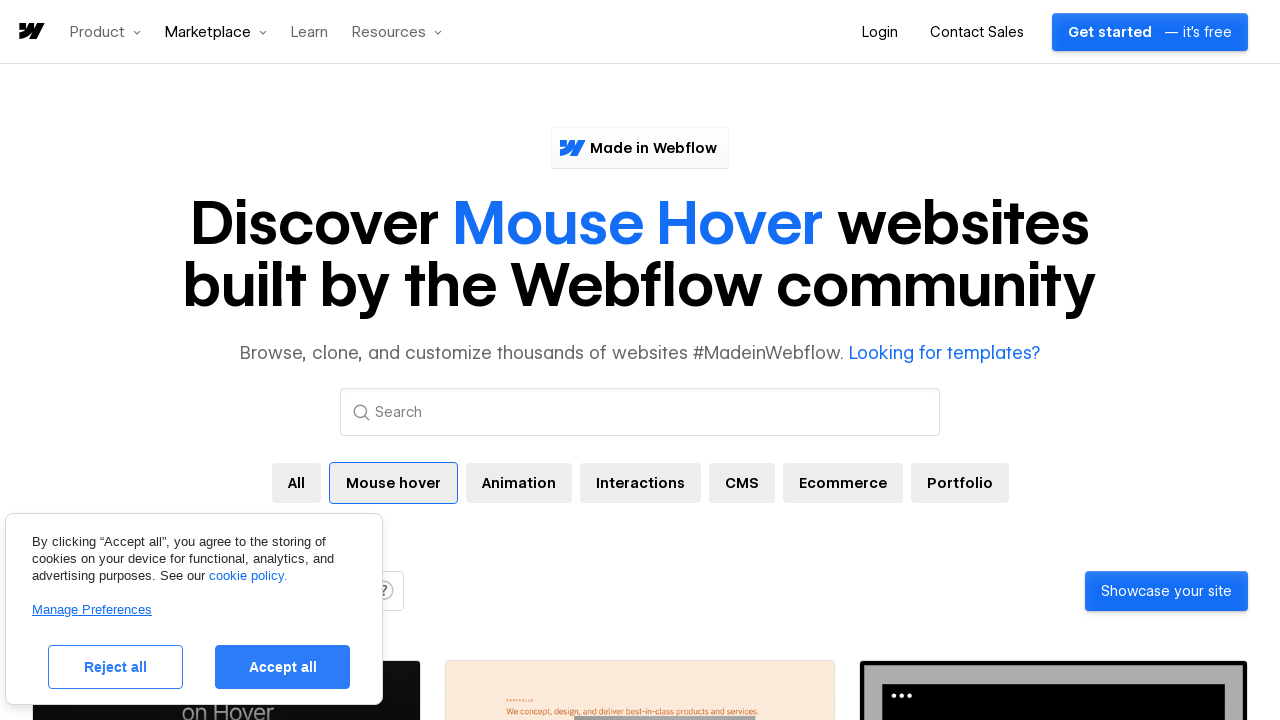

Hovered over the magnetic image element to trigger hover effect at (640, 591) on div[aria-label='Text Grid with Magnetic Images on Hover-thumbnail']
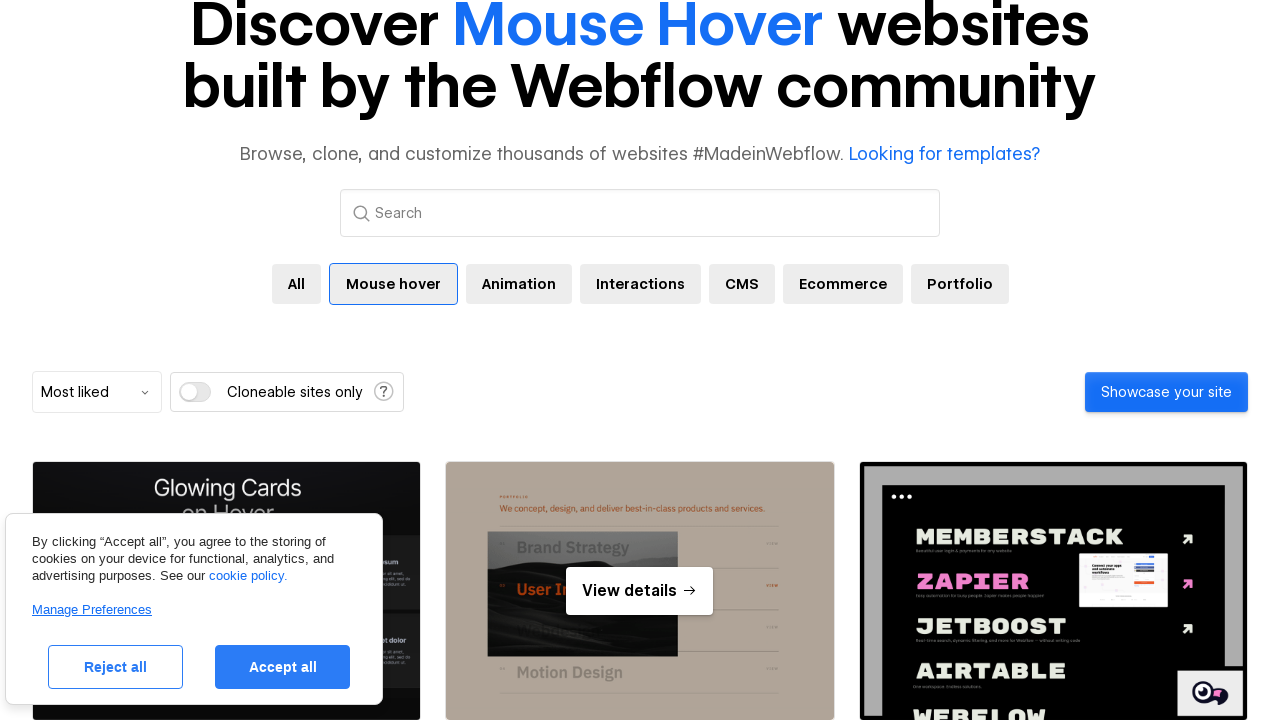

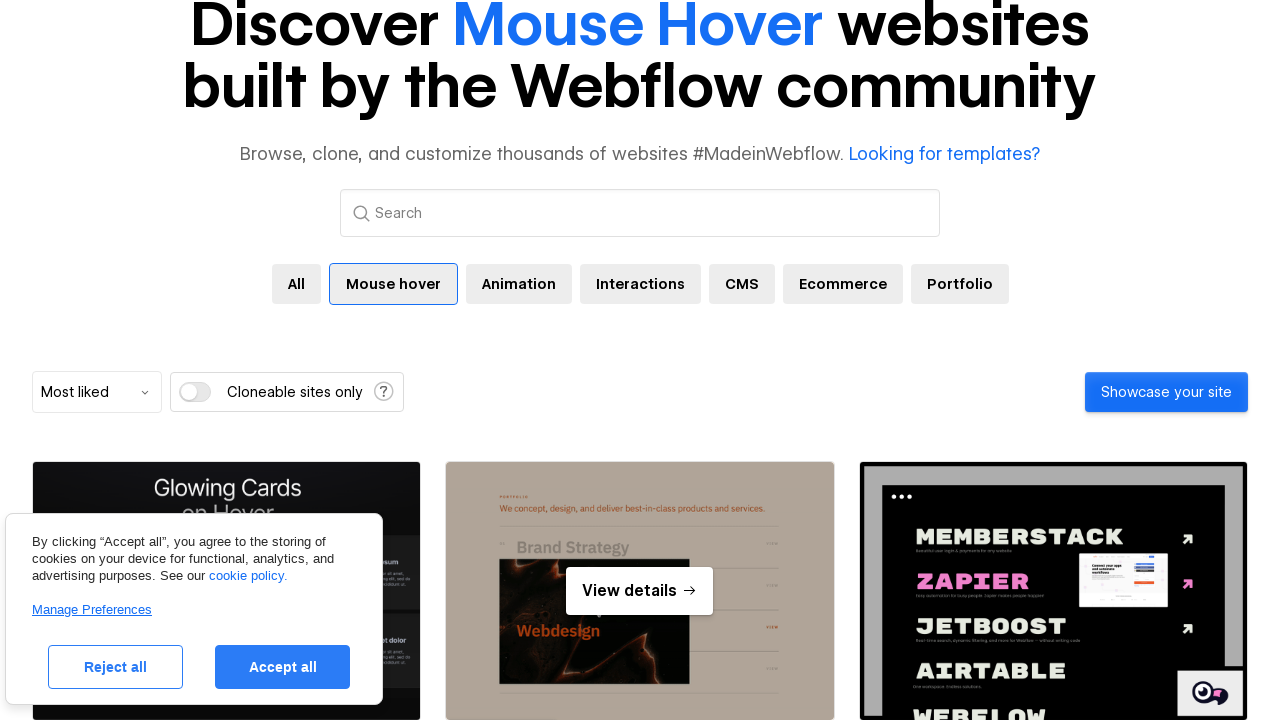